Tests interaction with a Wikipedia search widget by clicking, typing, and clearing the search input field

Starting URL: http://testautomationpractice.blogspot.com/

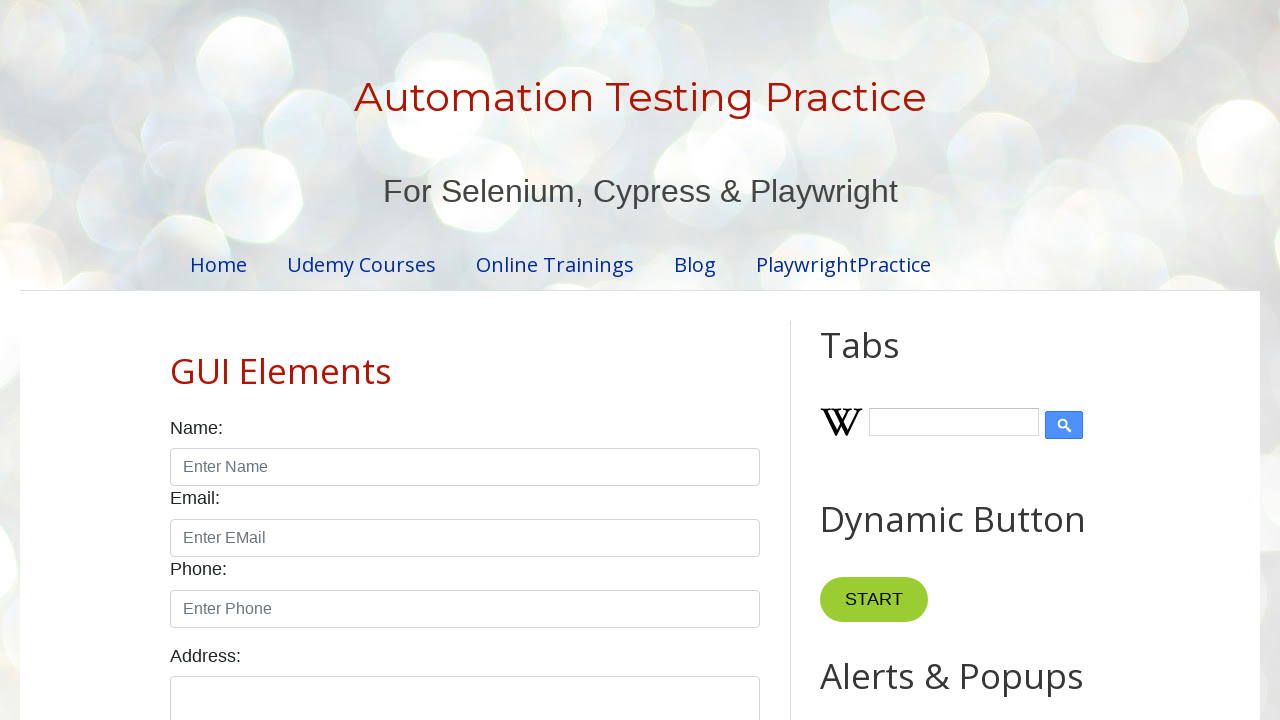

Clicked on Wikipedia search input field at (954, 422) on #Wikipedia1_wikipedia-search-input
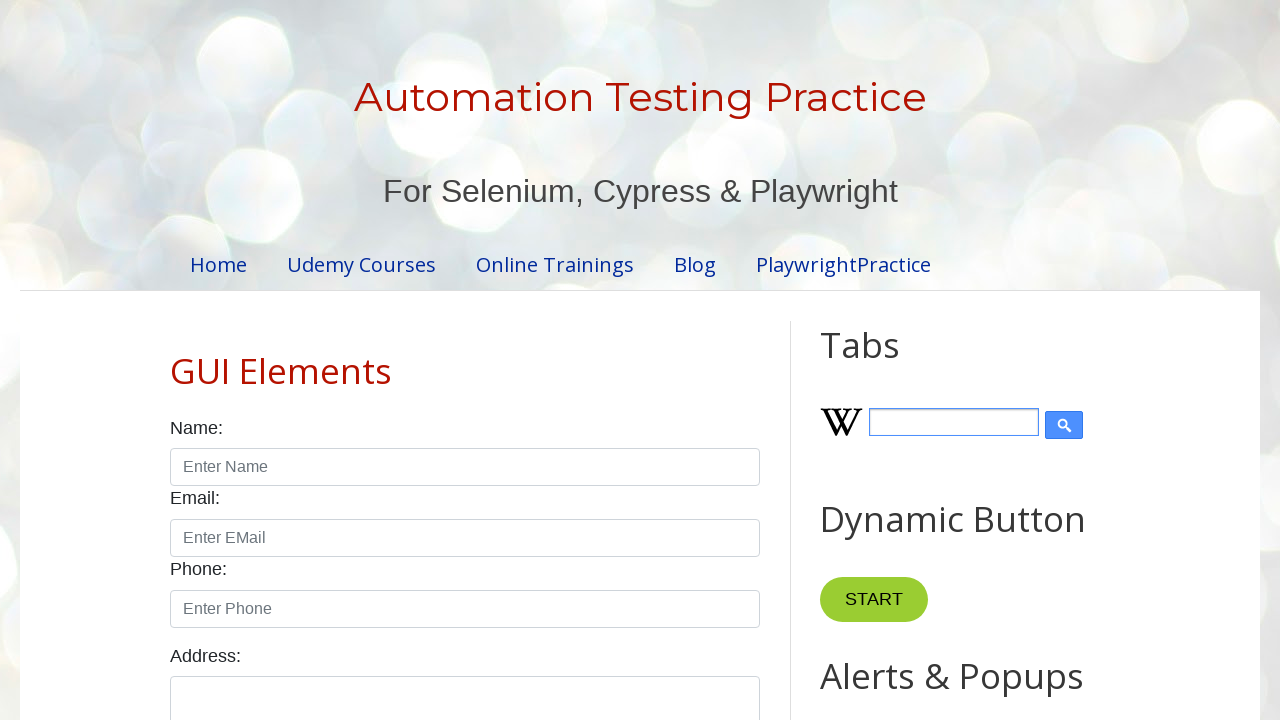

Filled search field with 'Training' on #Wikipedia1_wikipedia-search-input
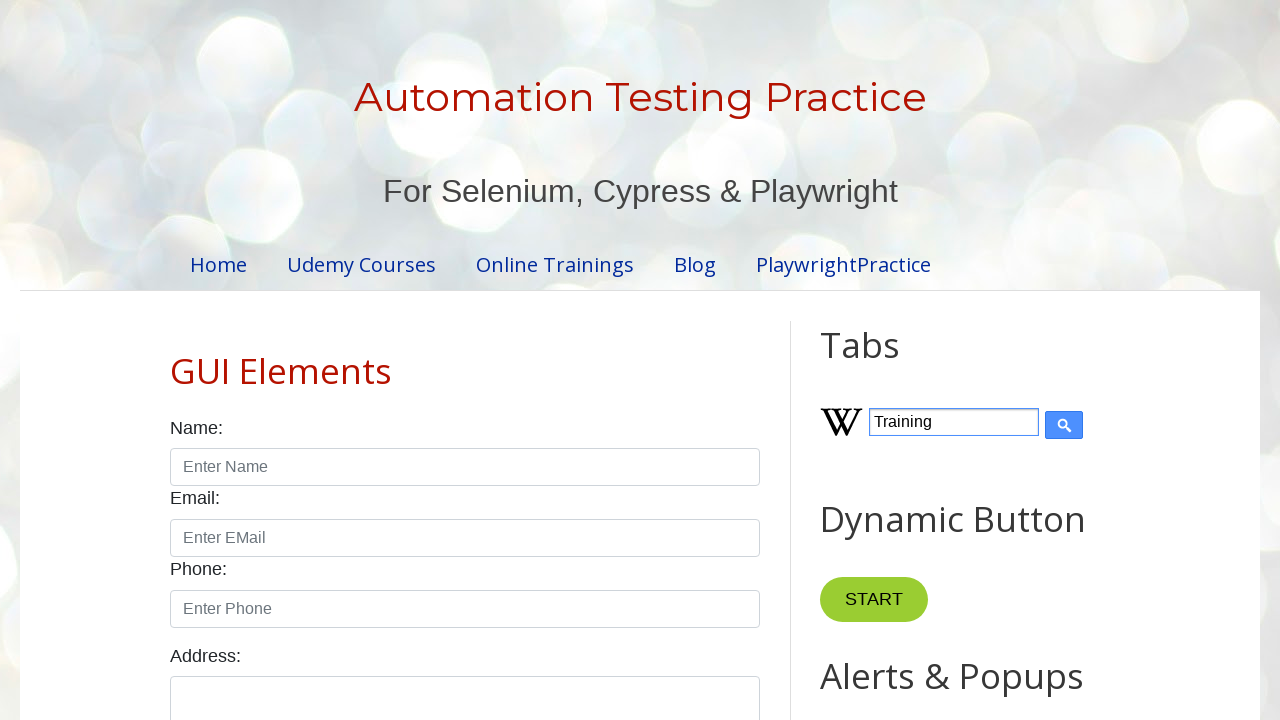

Cleared the search field on #Wikipedia1_wikipedia-search-input
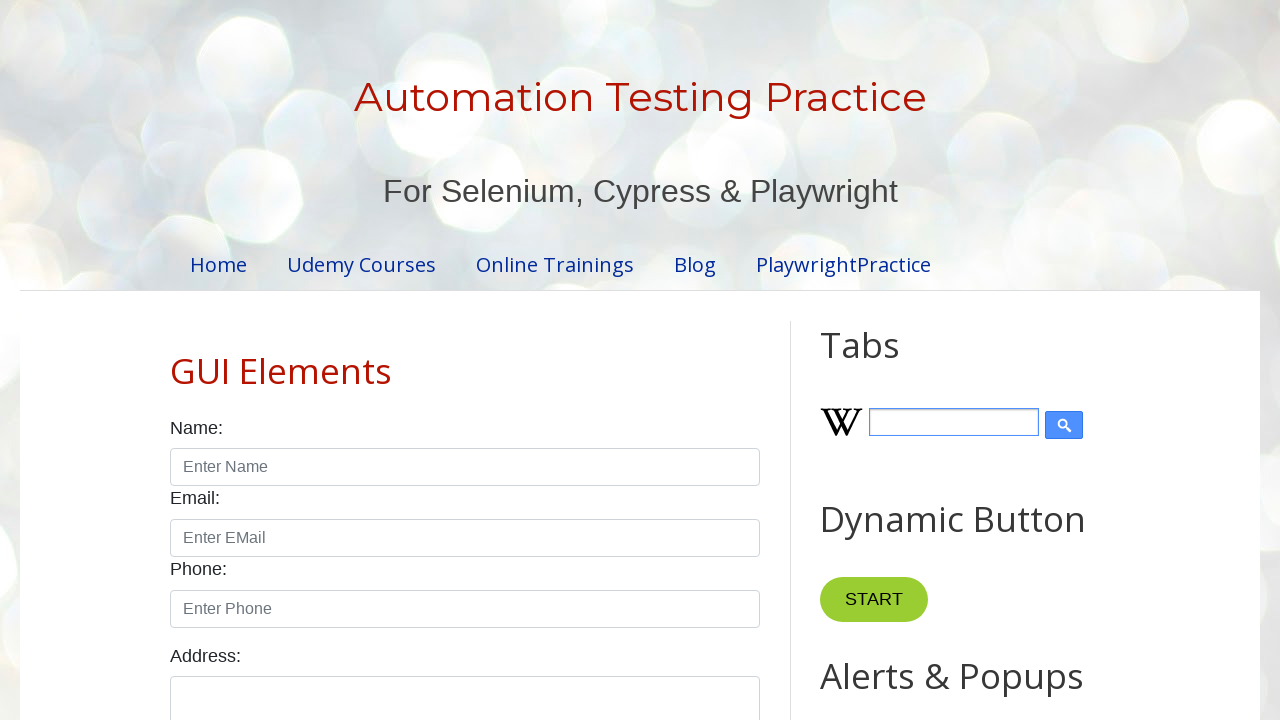

Queried for 'name' elements and found 0 elements
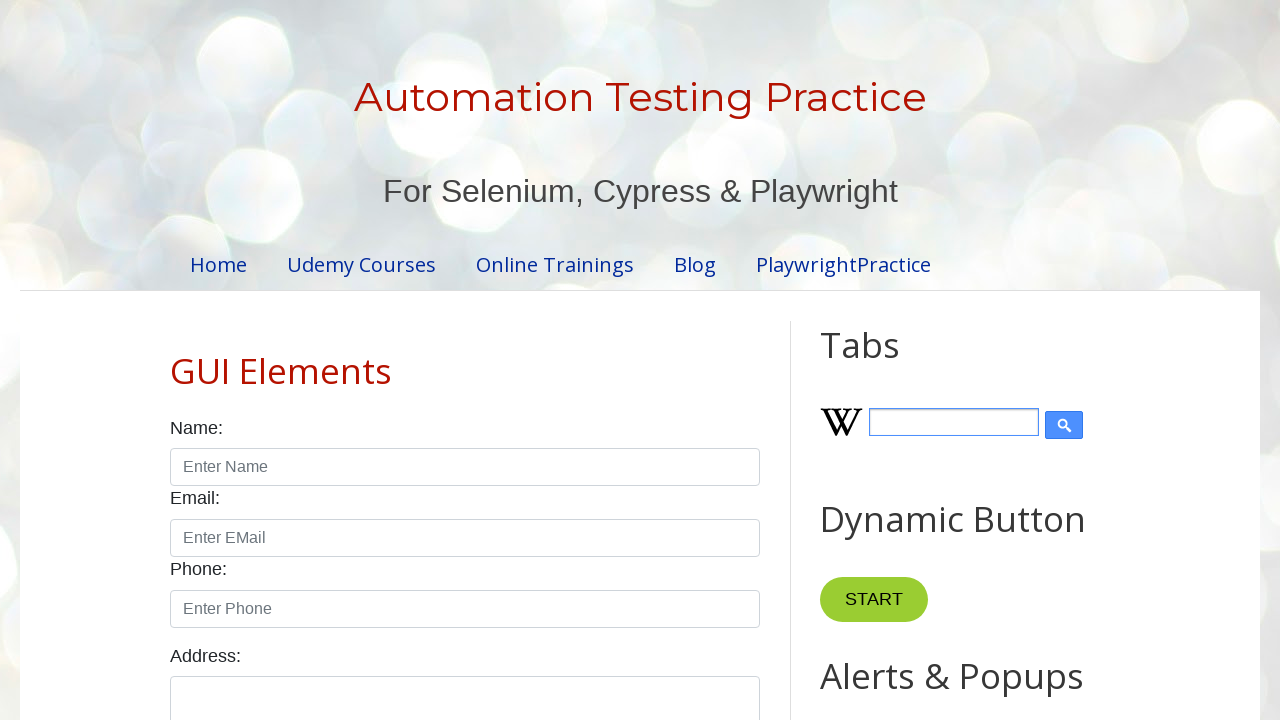

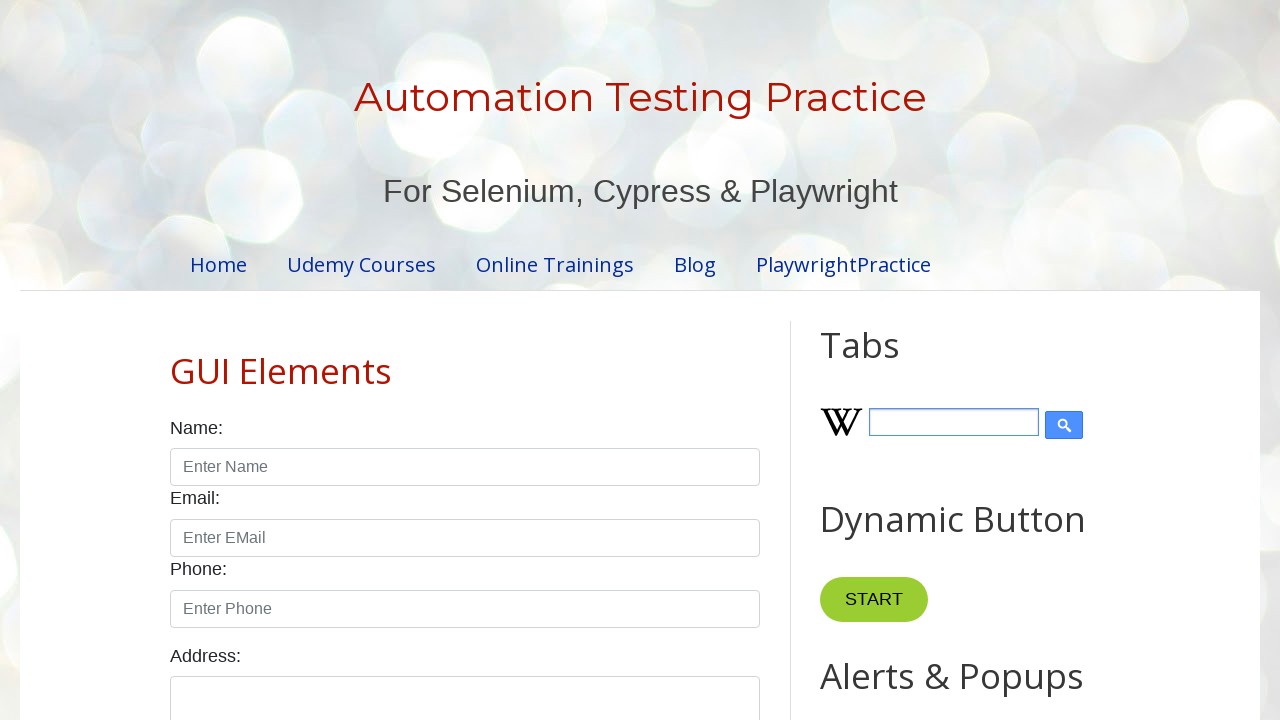